Navigates to an automation practice page and verifies that radio button elements are present and can be located on the page.

Starting URL: https://rahulshettyacademy.com/AutomationPractice/#

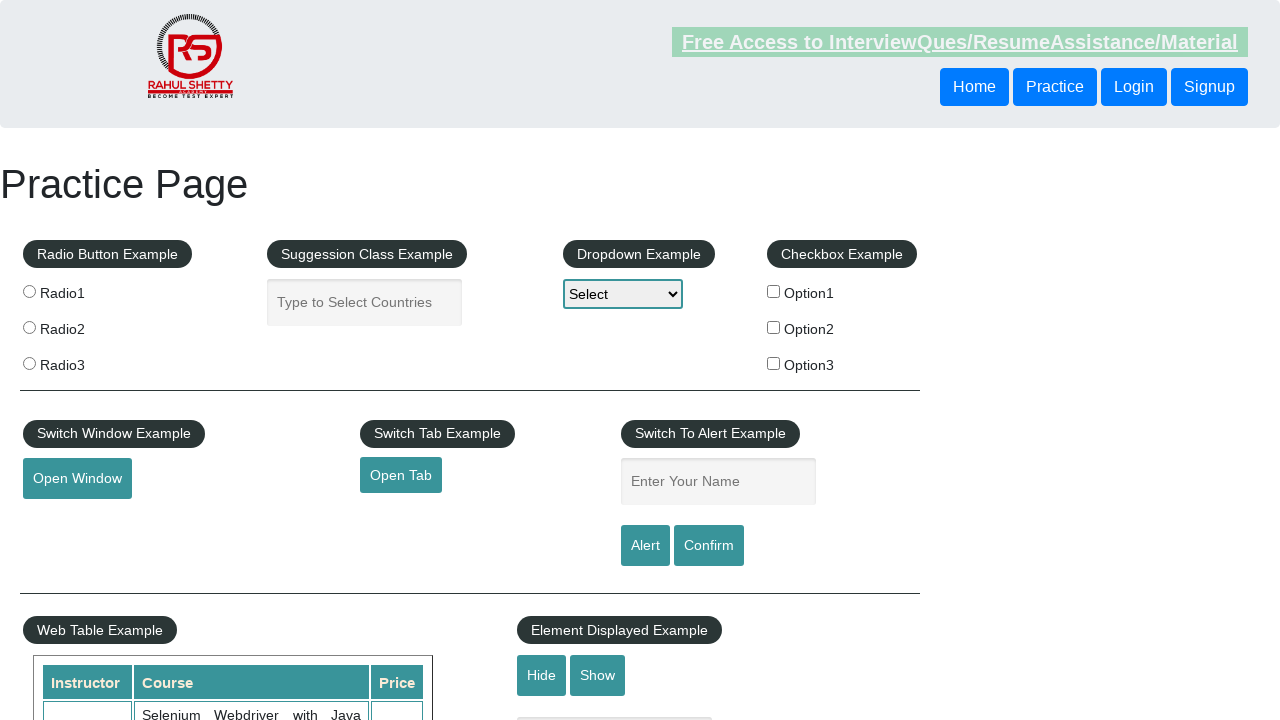

Page loaded with domcontentloaded state
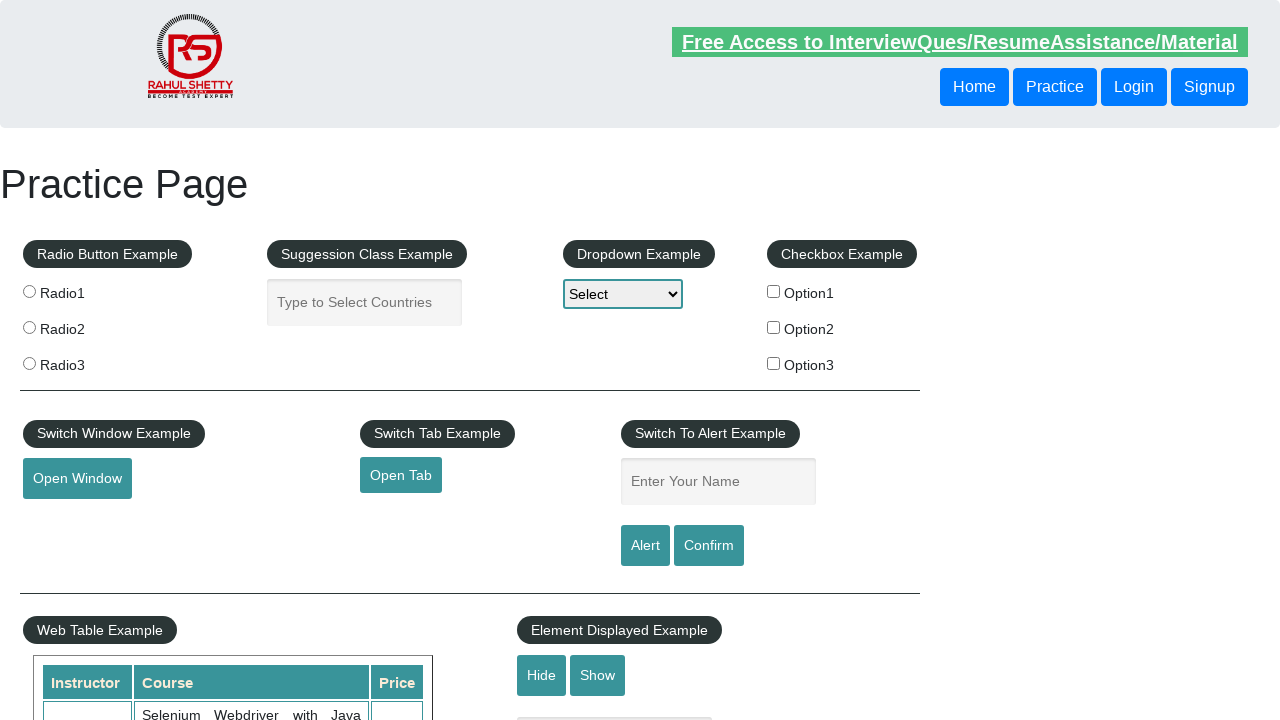

Radio button elements located on the page
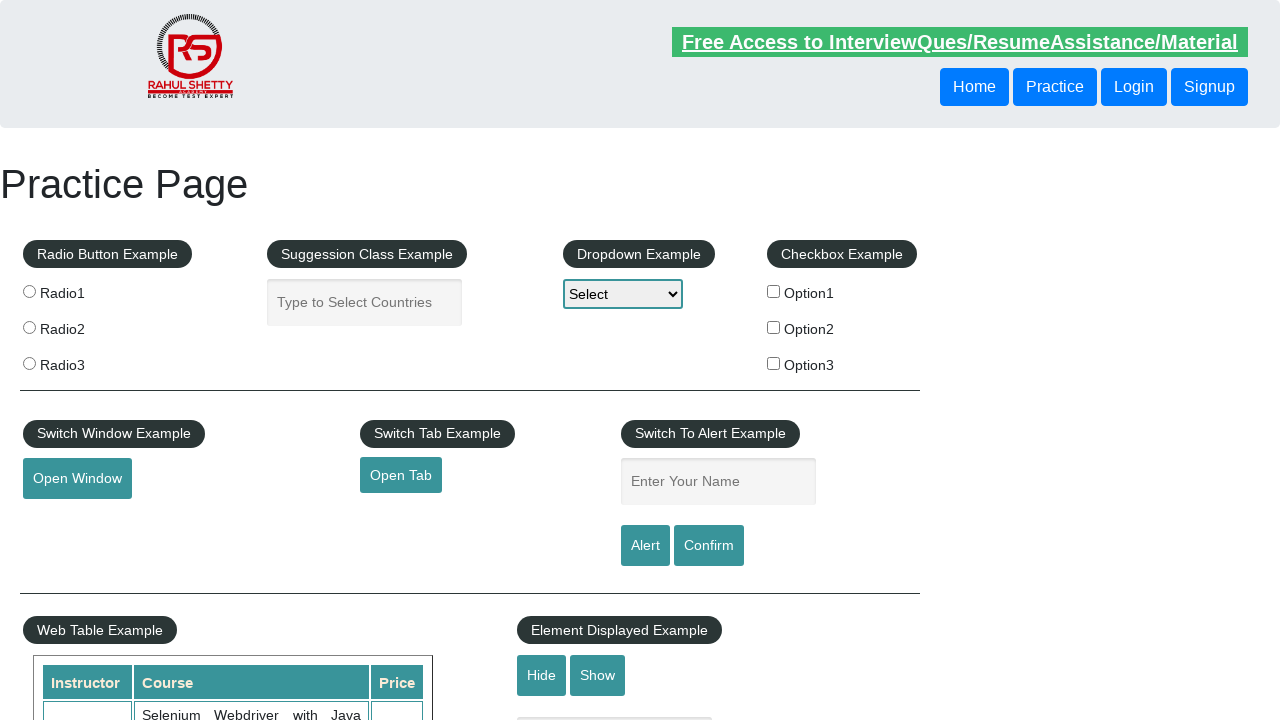

Retrieved all radio button elements
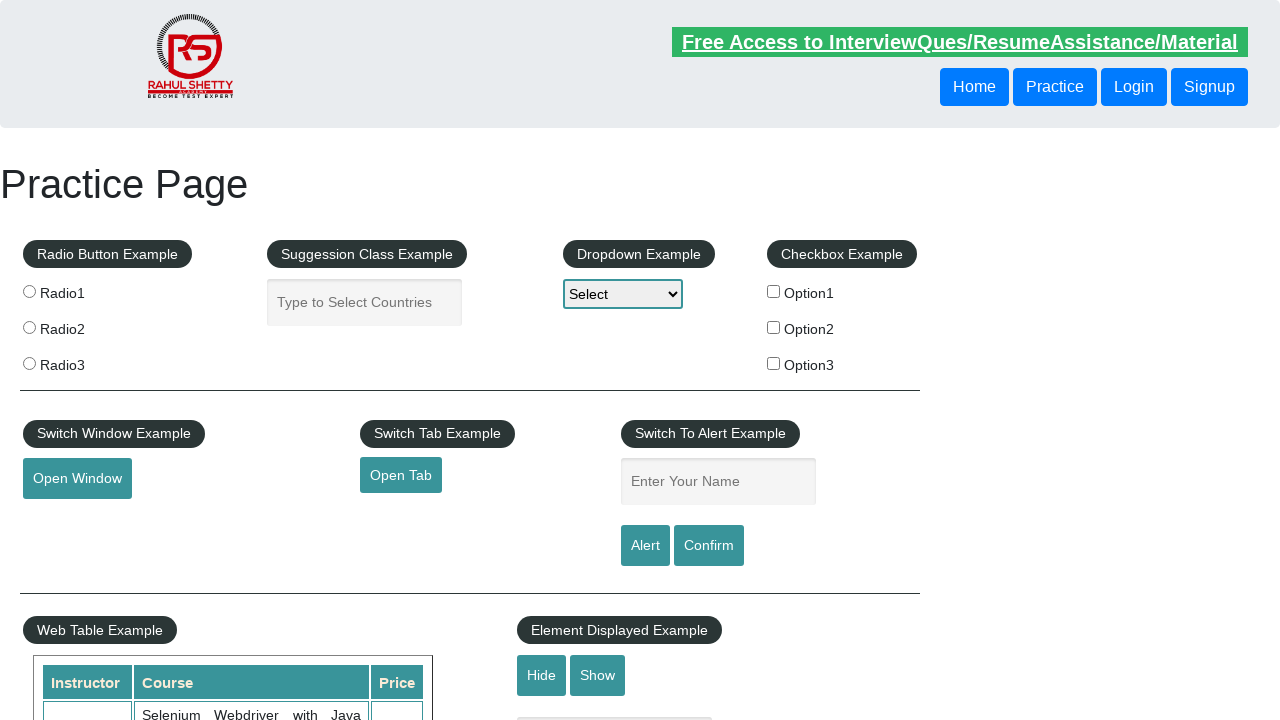

First radio button verified as visible
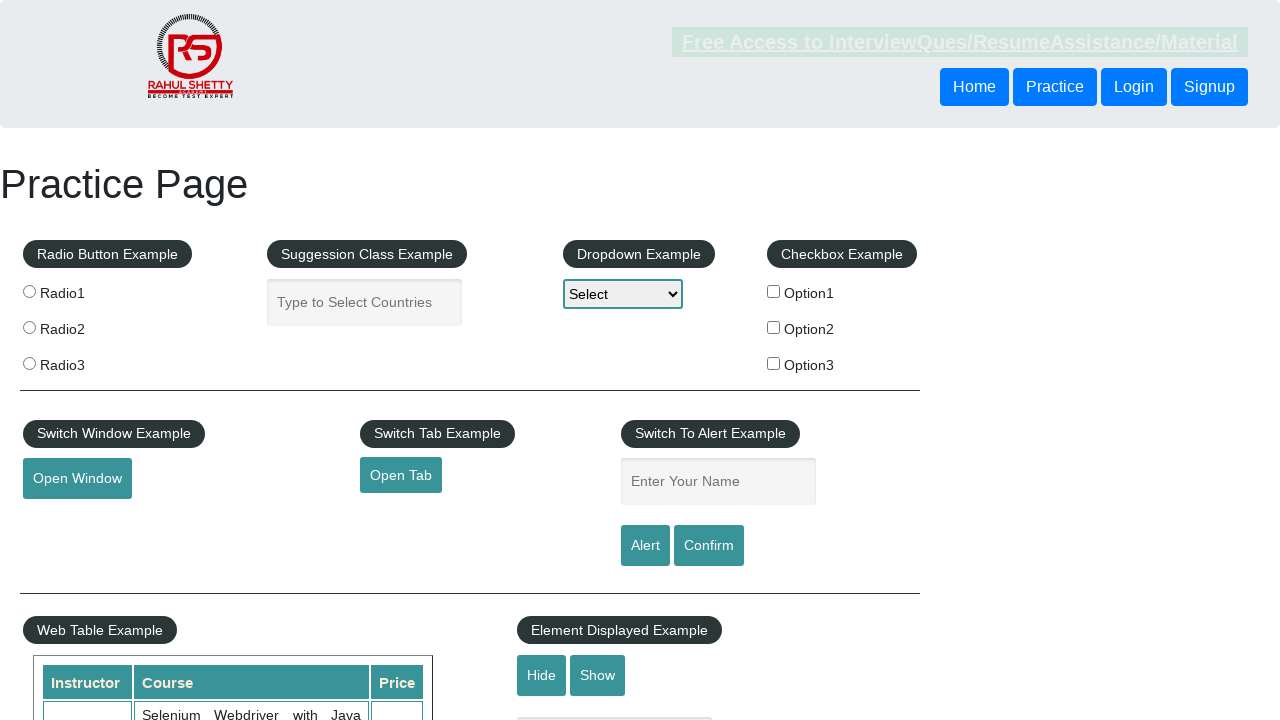

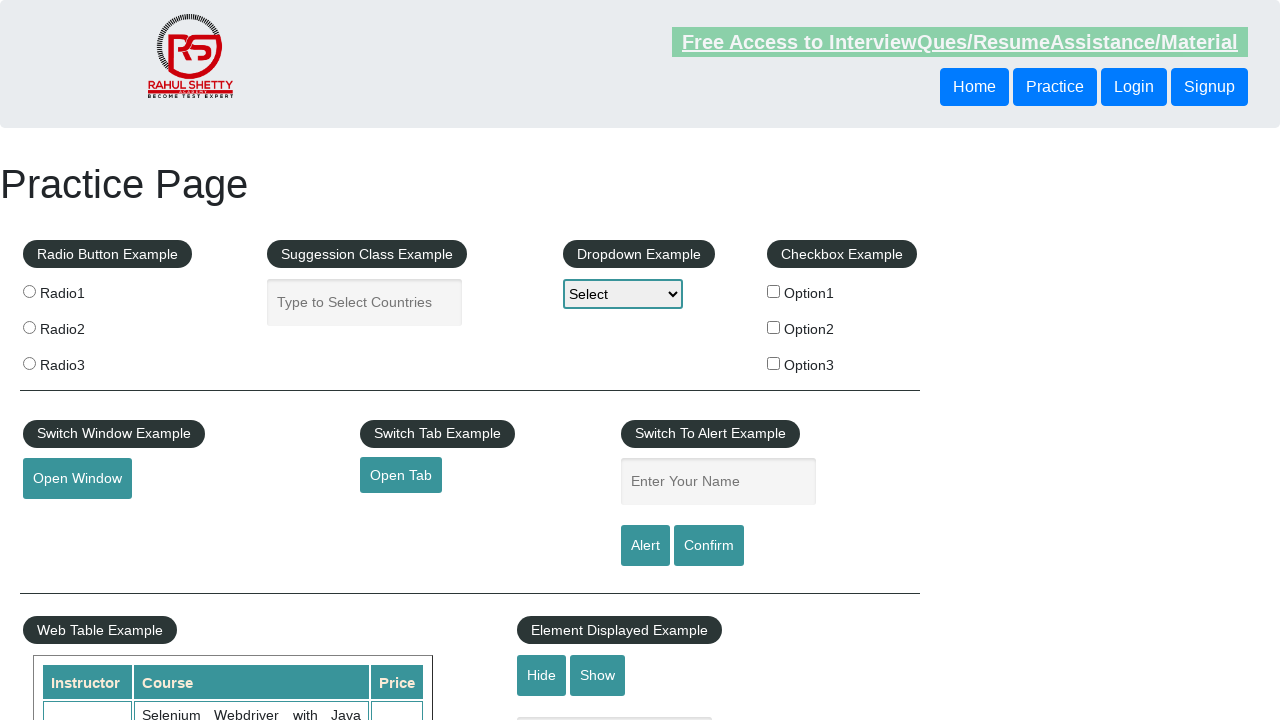